Tests confirmation popup by clicking the teal button and accepting the confirmation, then verifying the result message

Starting URL: https://kristinek.github.io/site/examples/alerts_popups

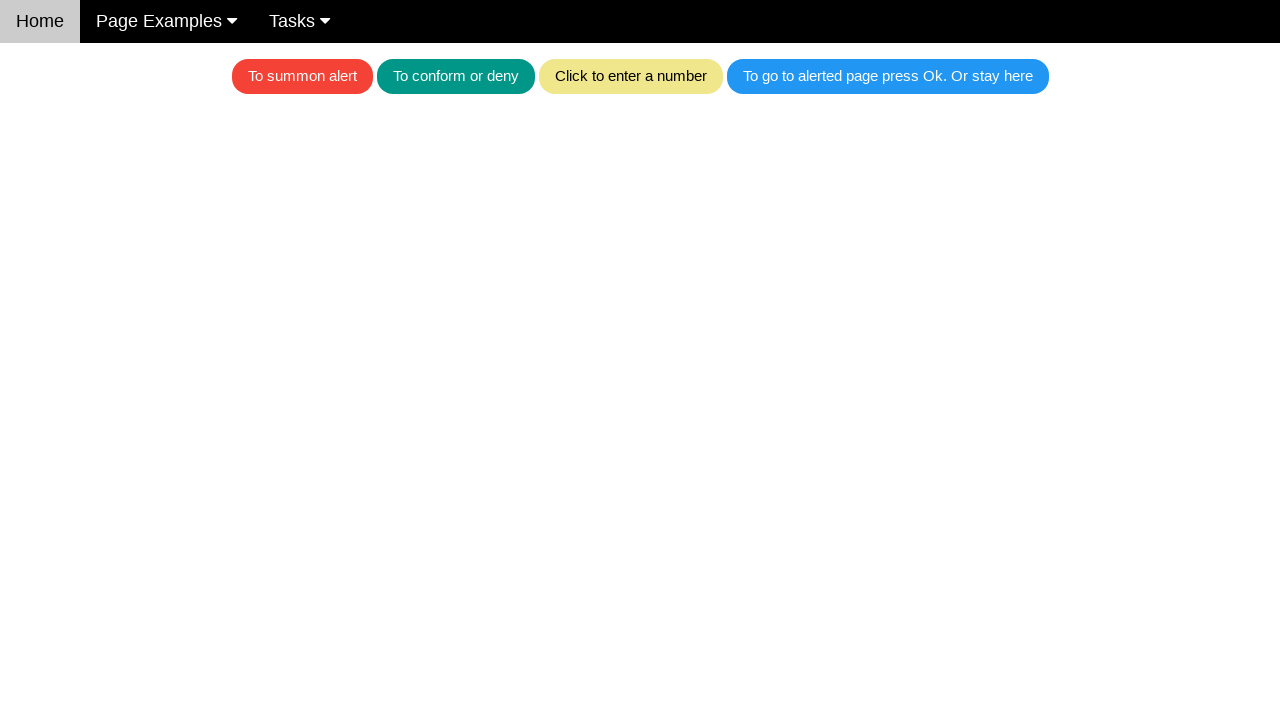

Set up dialog handler to accept confirmation popups
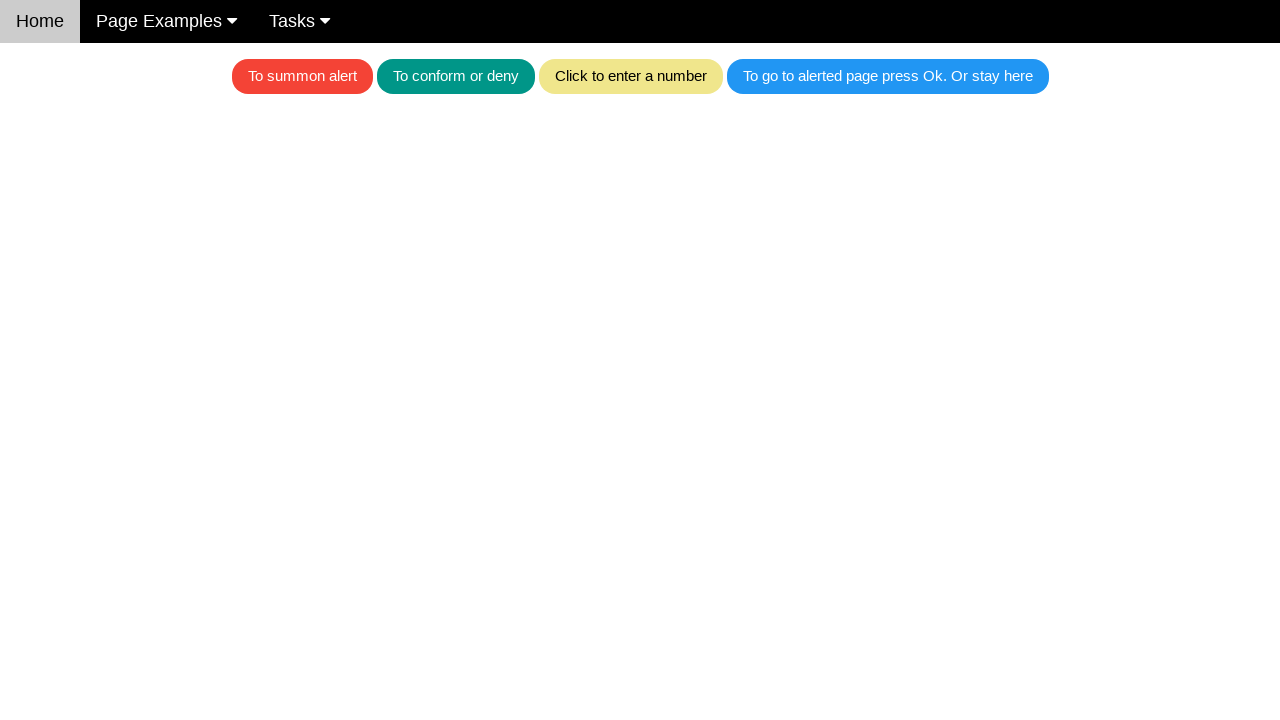

Clicked the teal button to trigger confirmation popup at (456, 76) on .w3-teal
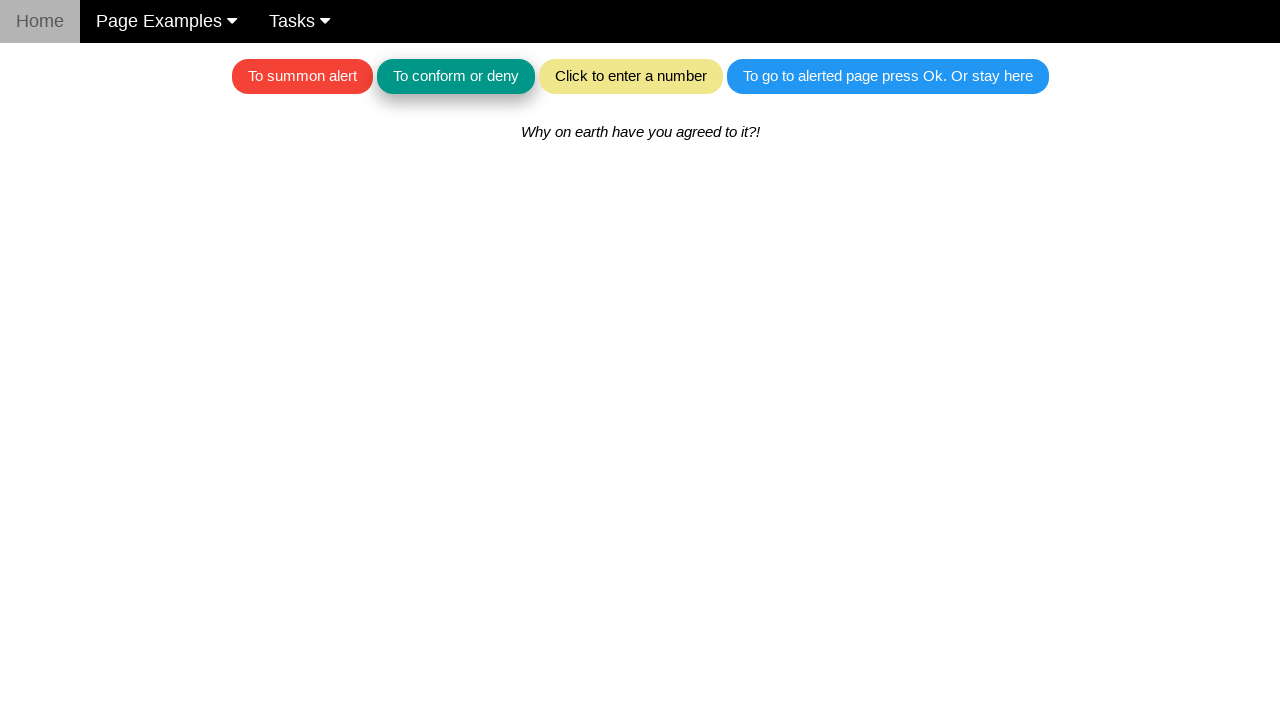

Result message appeared after confirming the popup
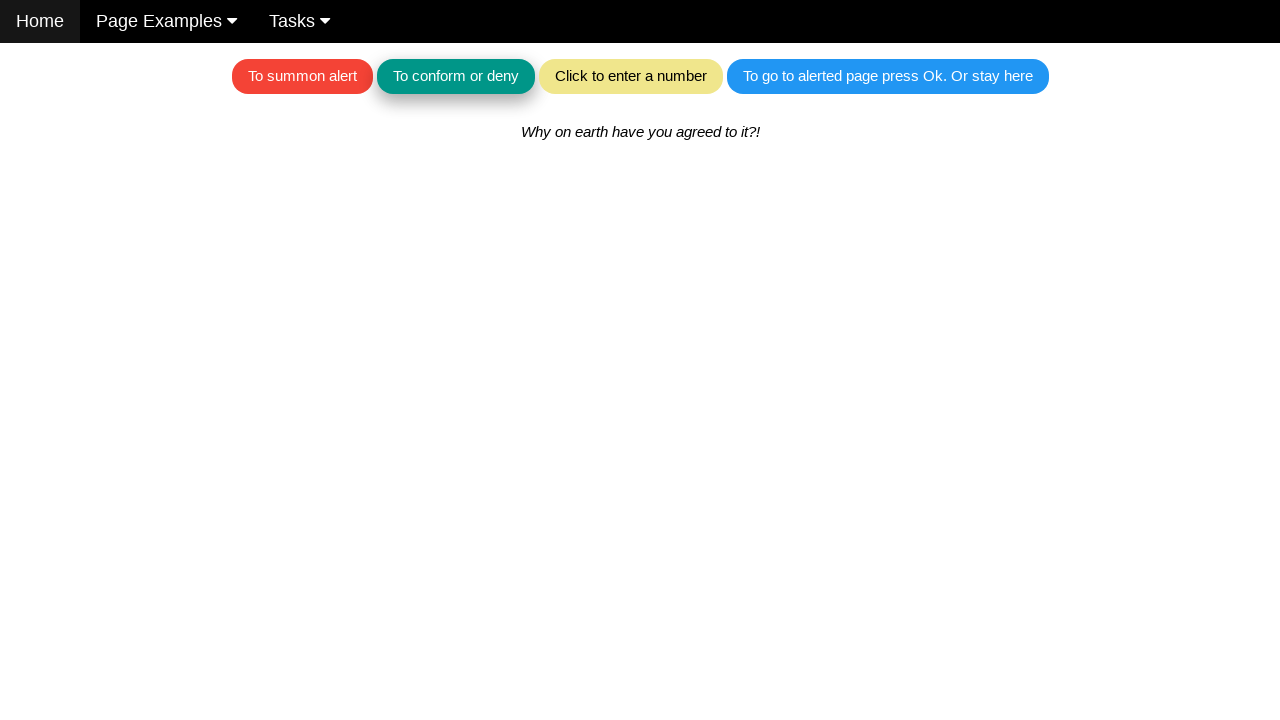

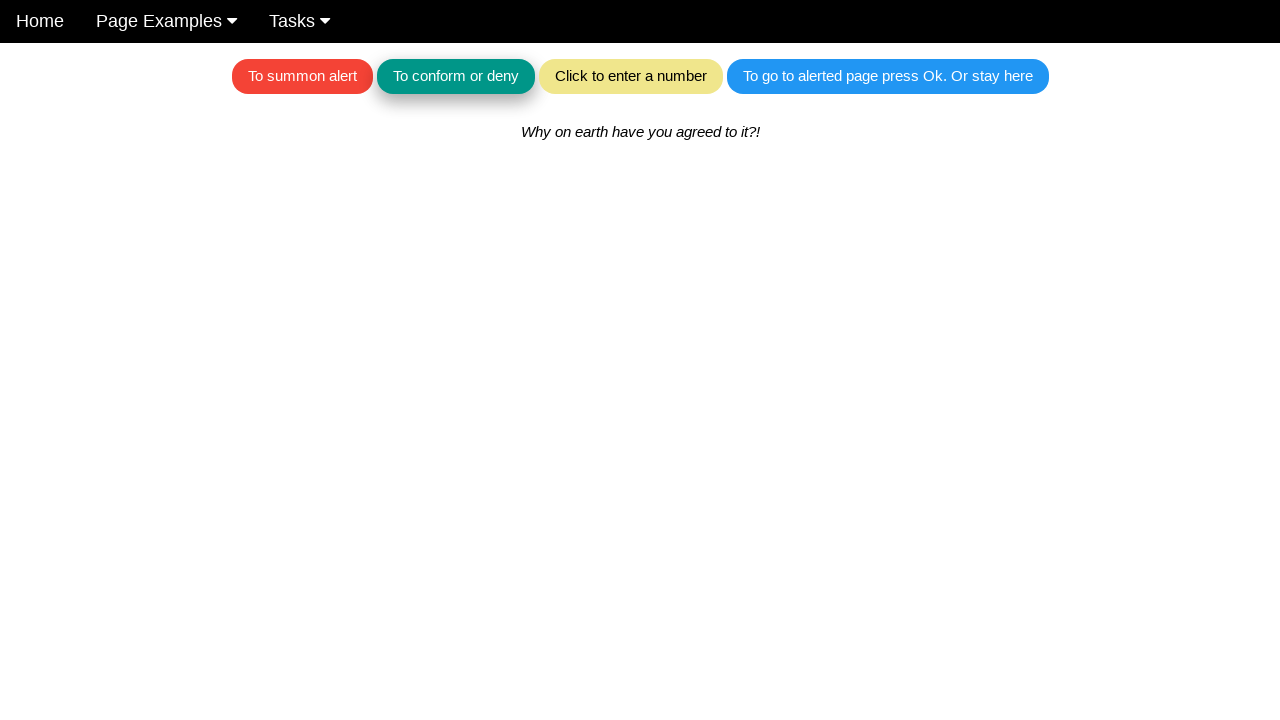